Tests window handling functionality by opening new windows, switching between them, closing windows, and opening multiple windows simultaneously on a practice website.

Starting URL: https://www.leafground.com/window.xhtml

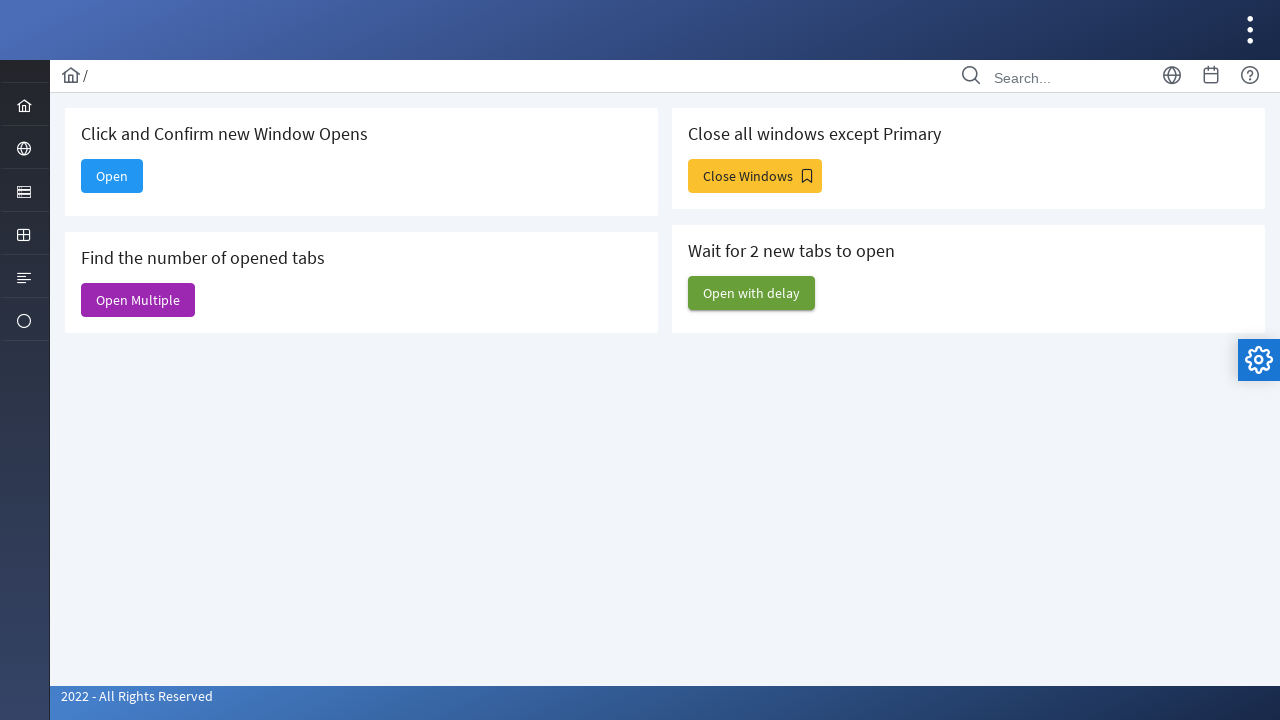

Clicked button to open new window at (112, 176) on #j_idt88\:new
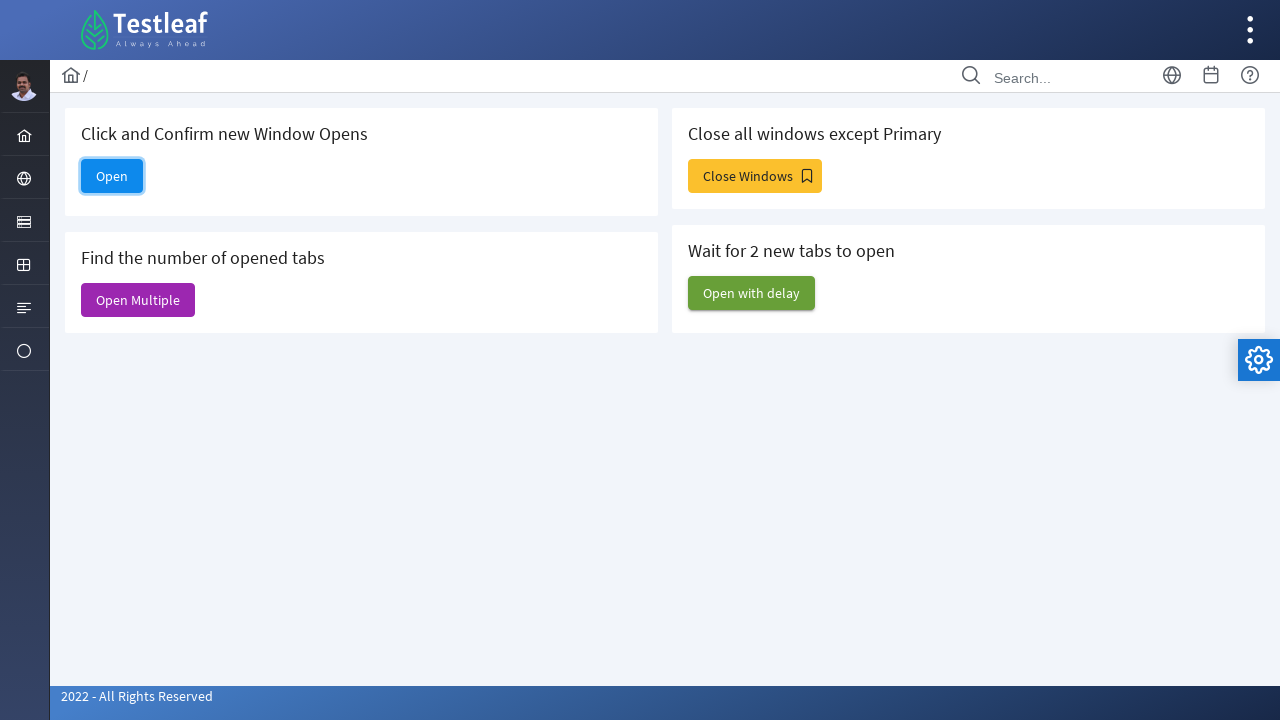

Waited for new window to open
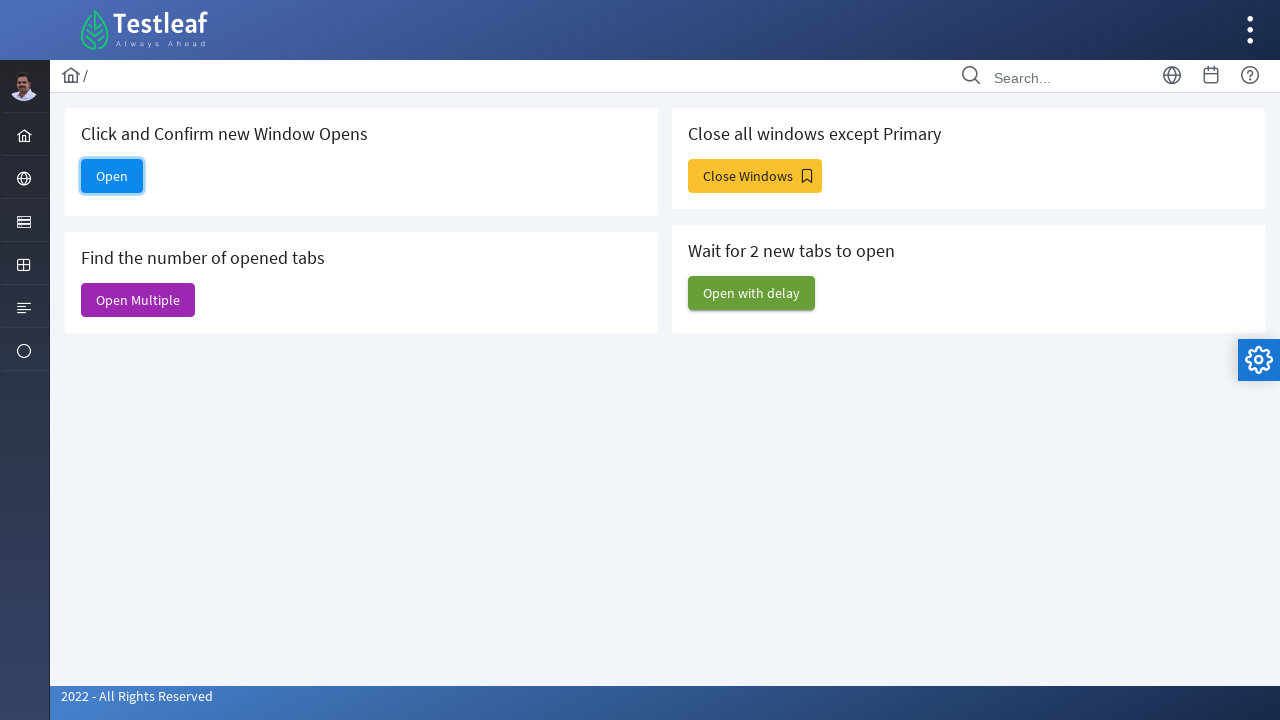

Retrieved all open pages from context
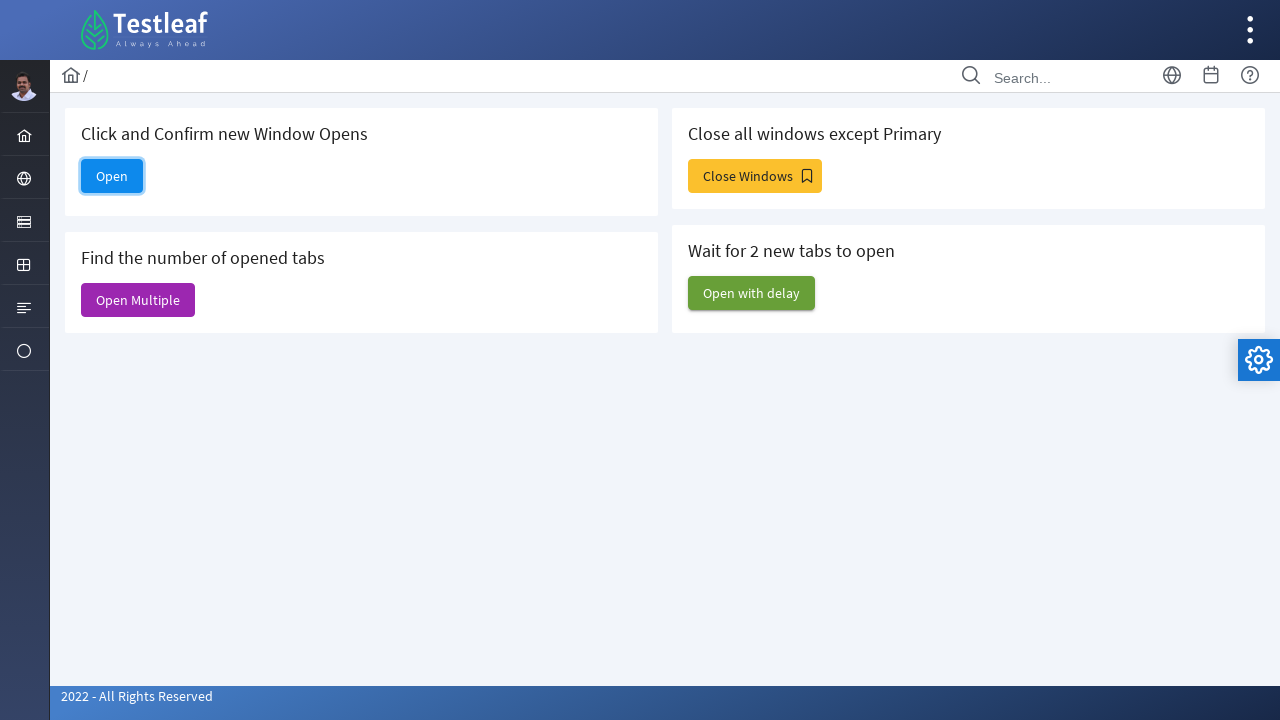

Switched to and closed the new window
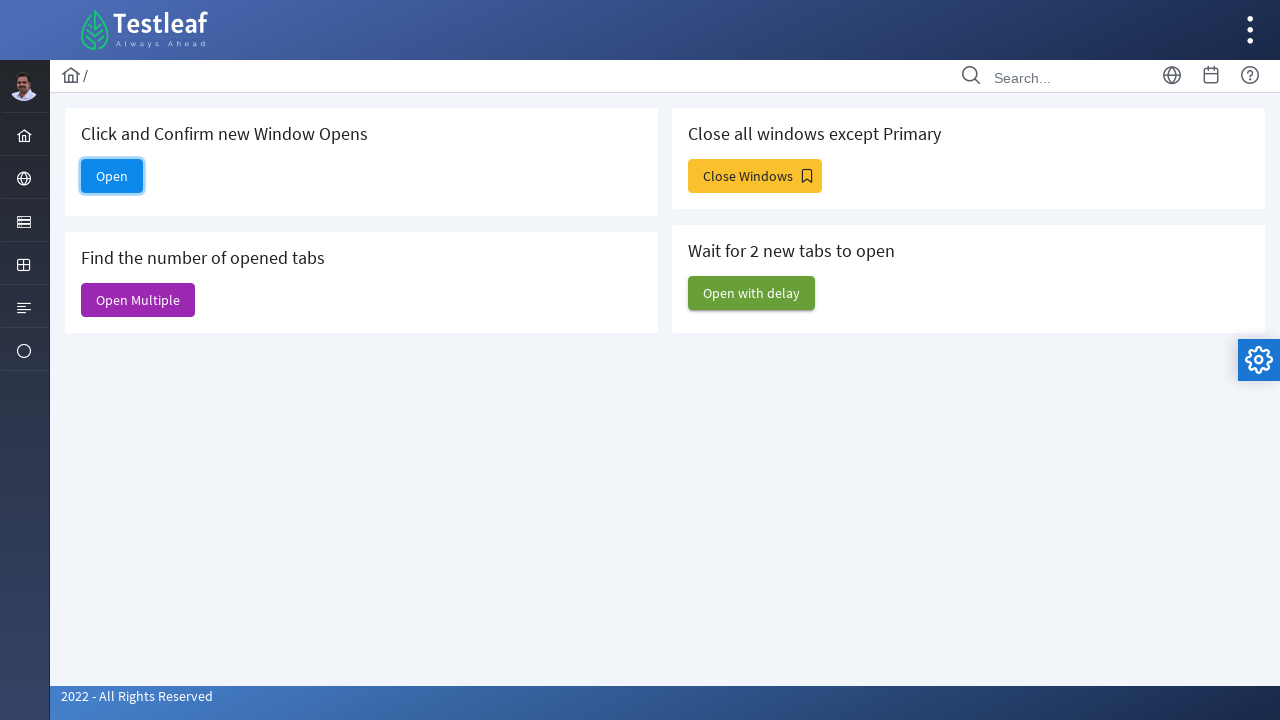

Clicked close button on original page at (755, 176) on #j_idt88\:j_idt93
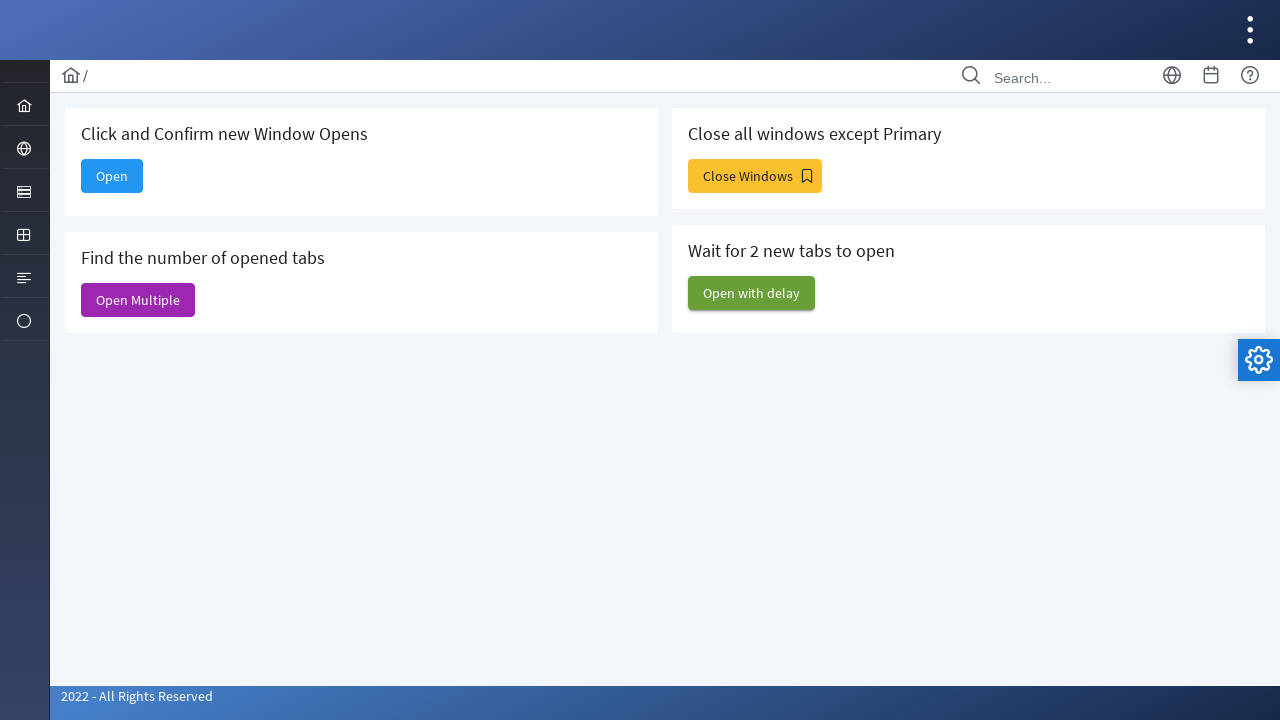

Waited for new windows to open
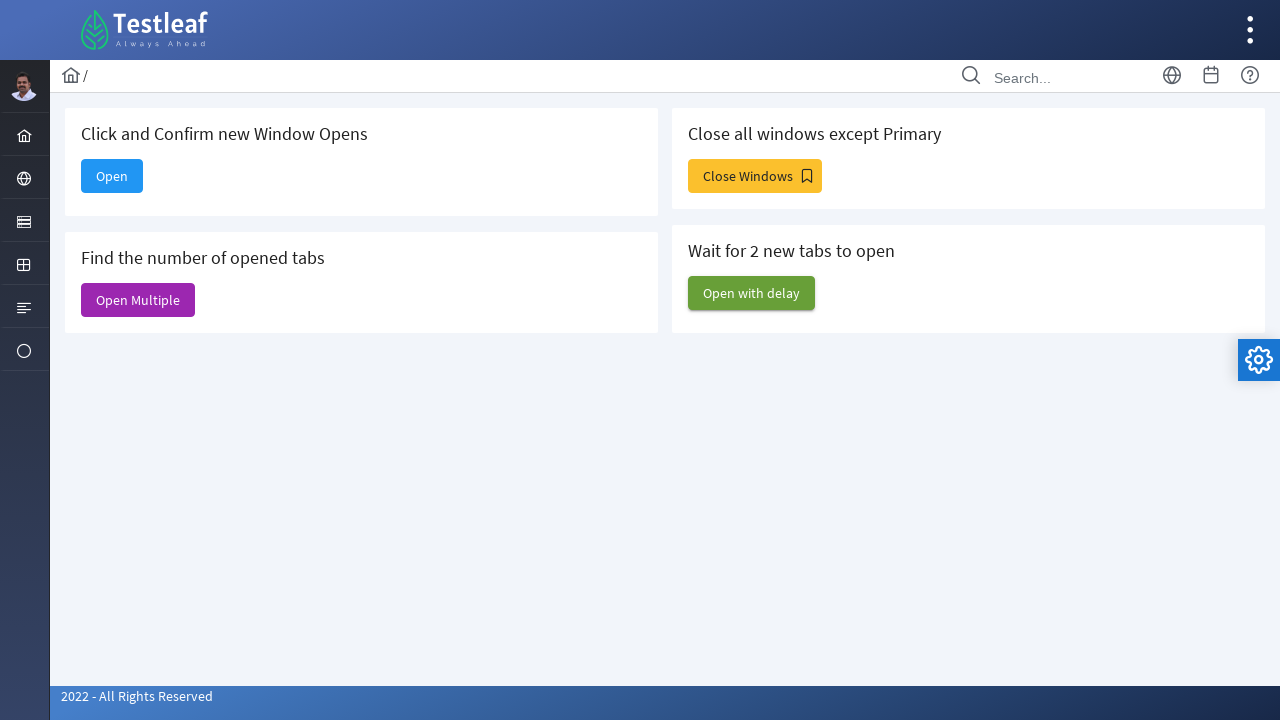

Retrieved updated list of open pages
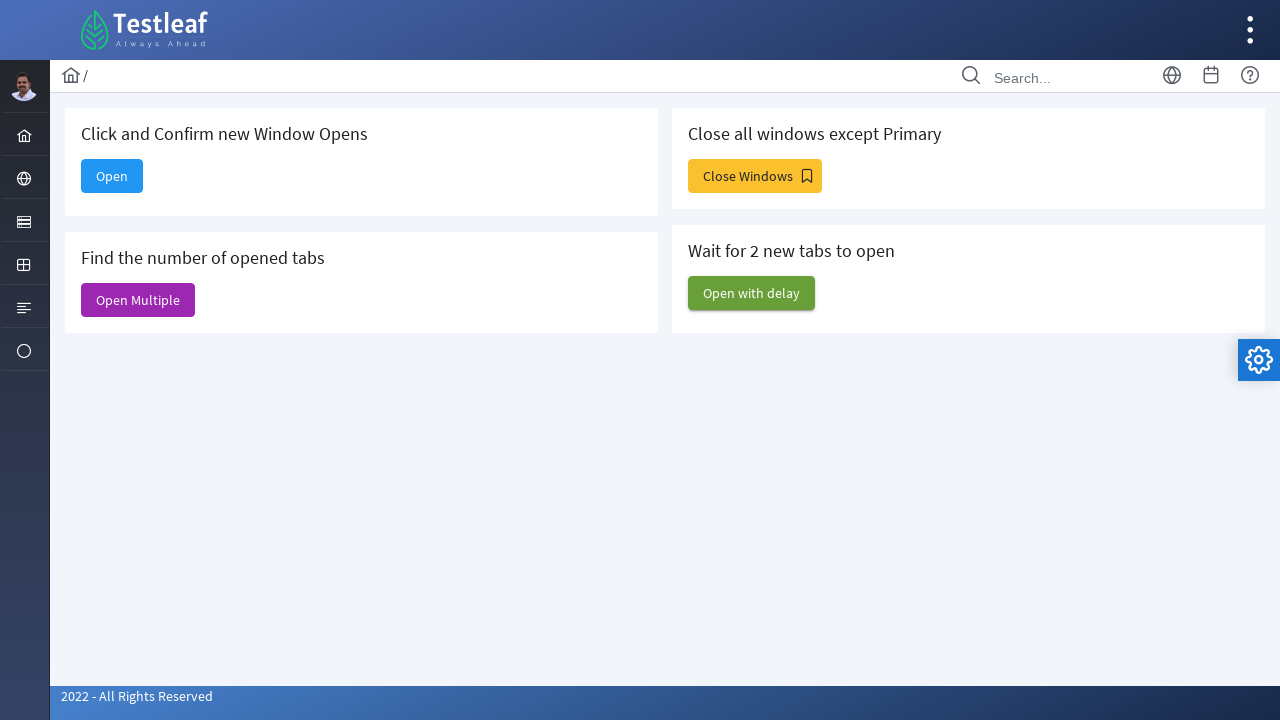

Closed a new window
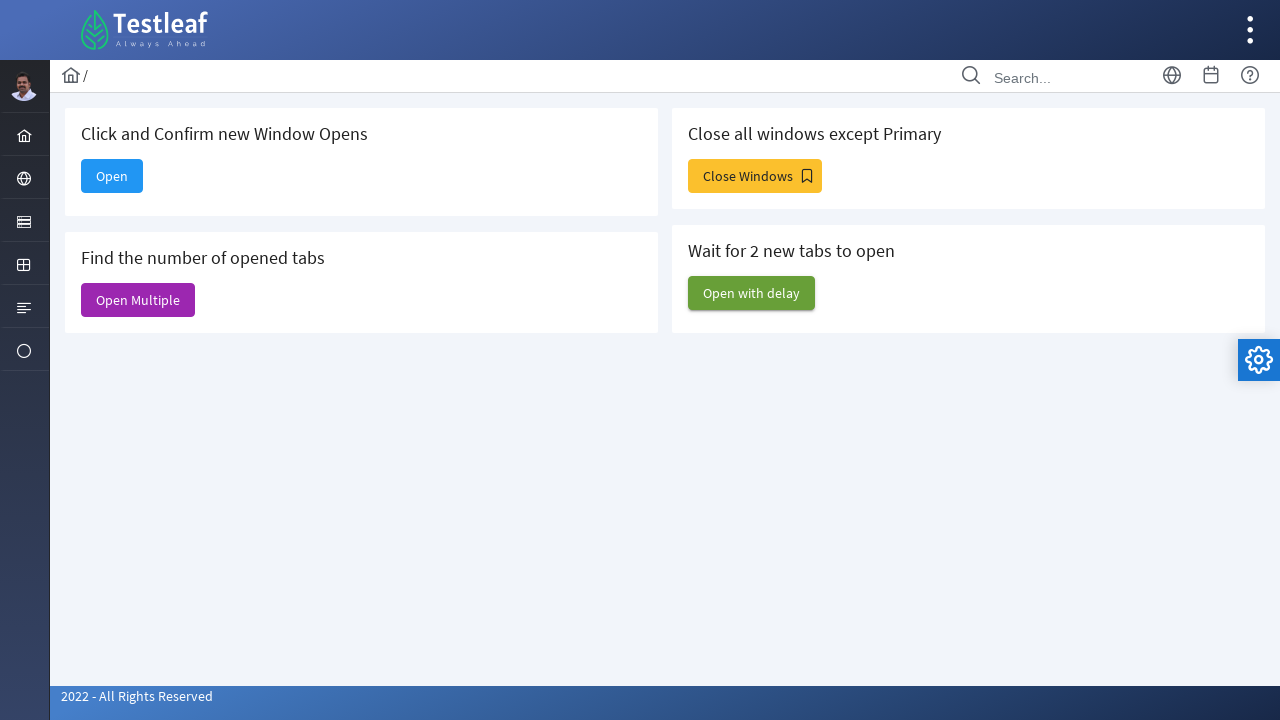

Closed a new window
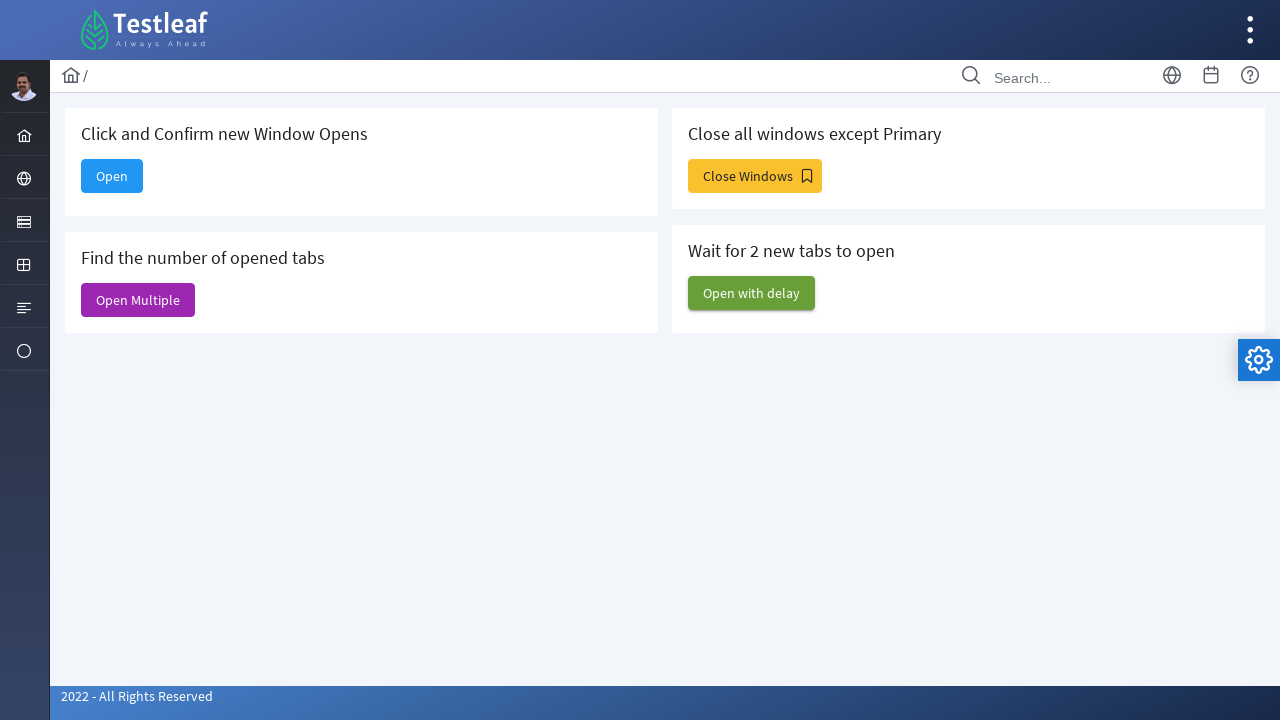

Closed a new window
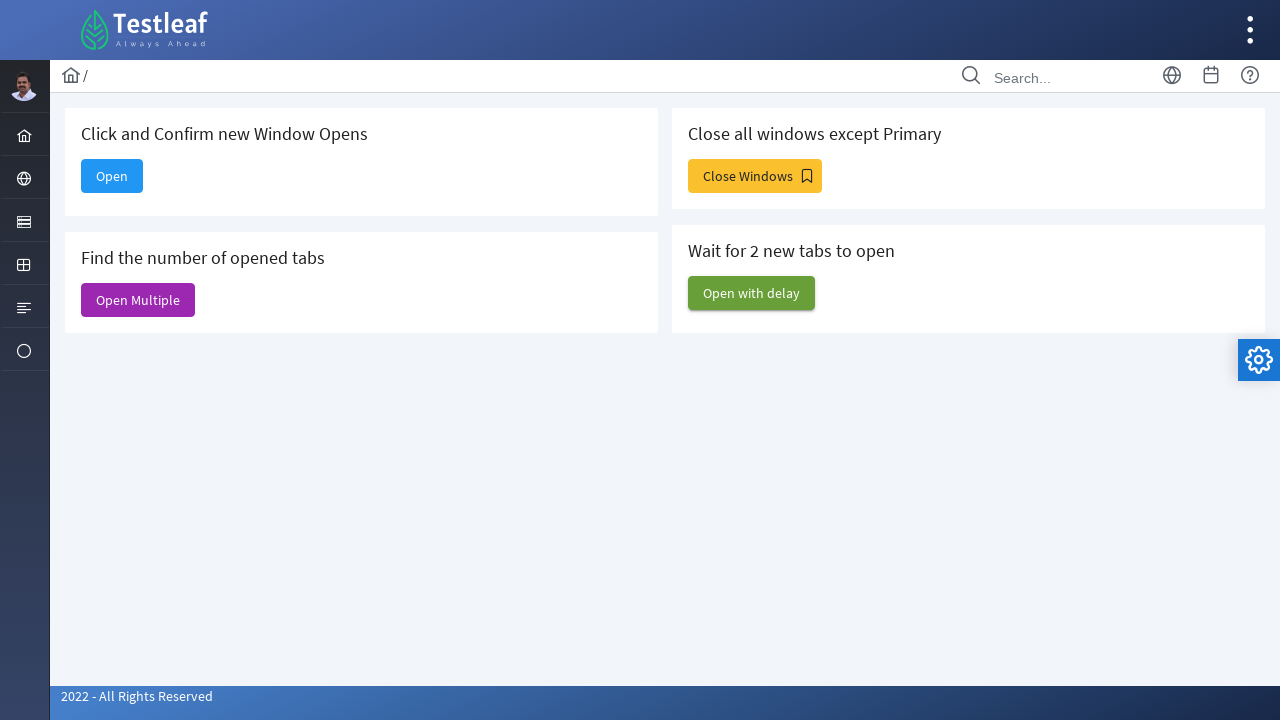

Closed a new window
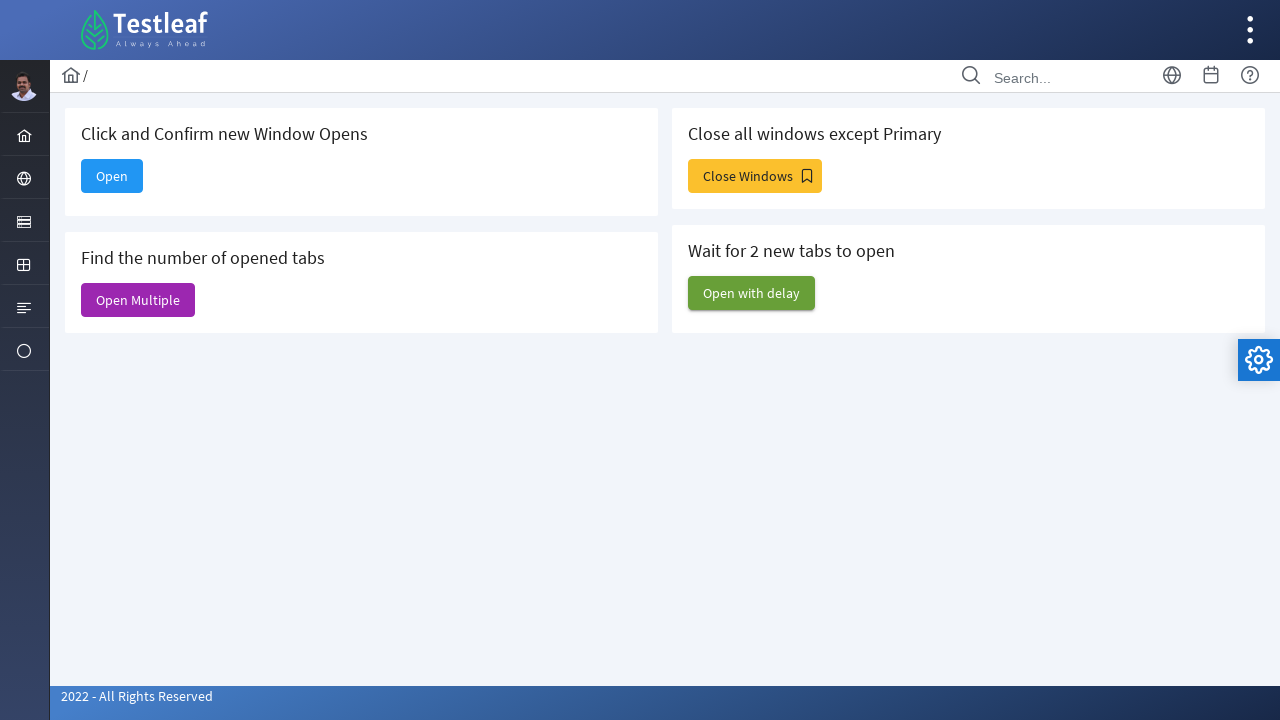

Closed a new window
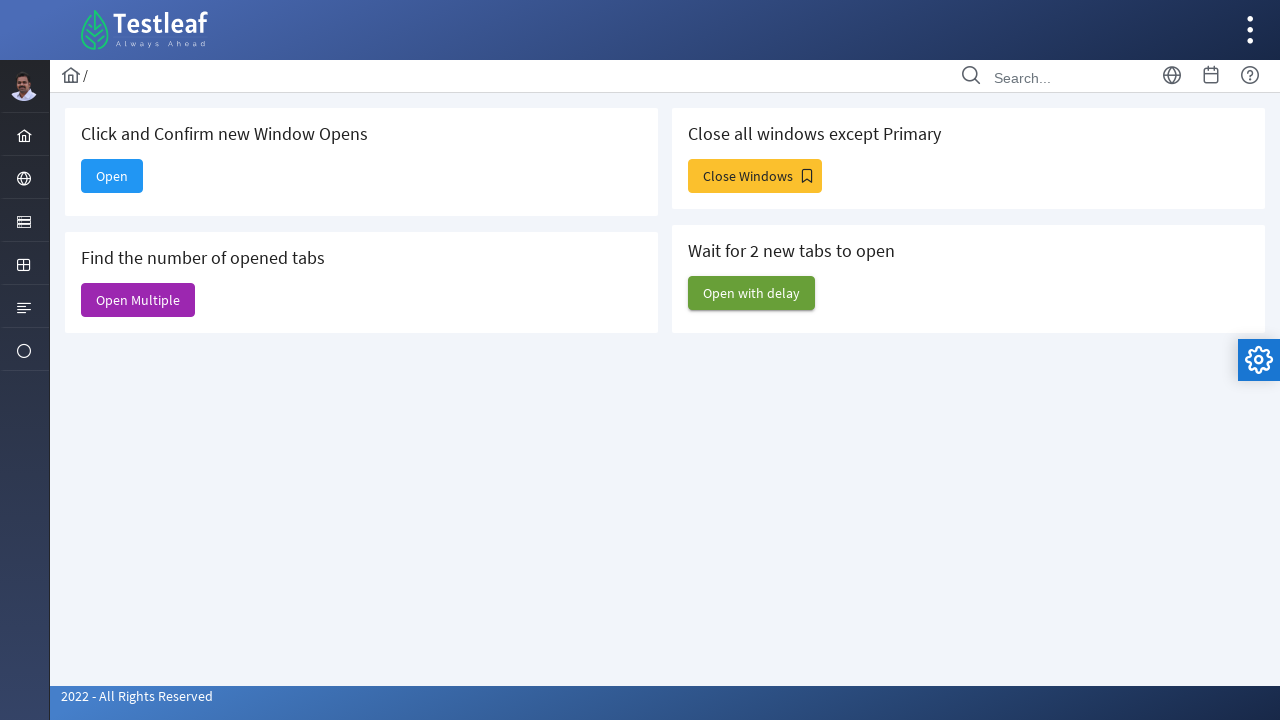

Closed a new window
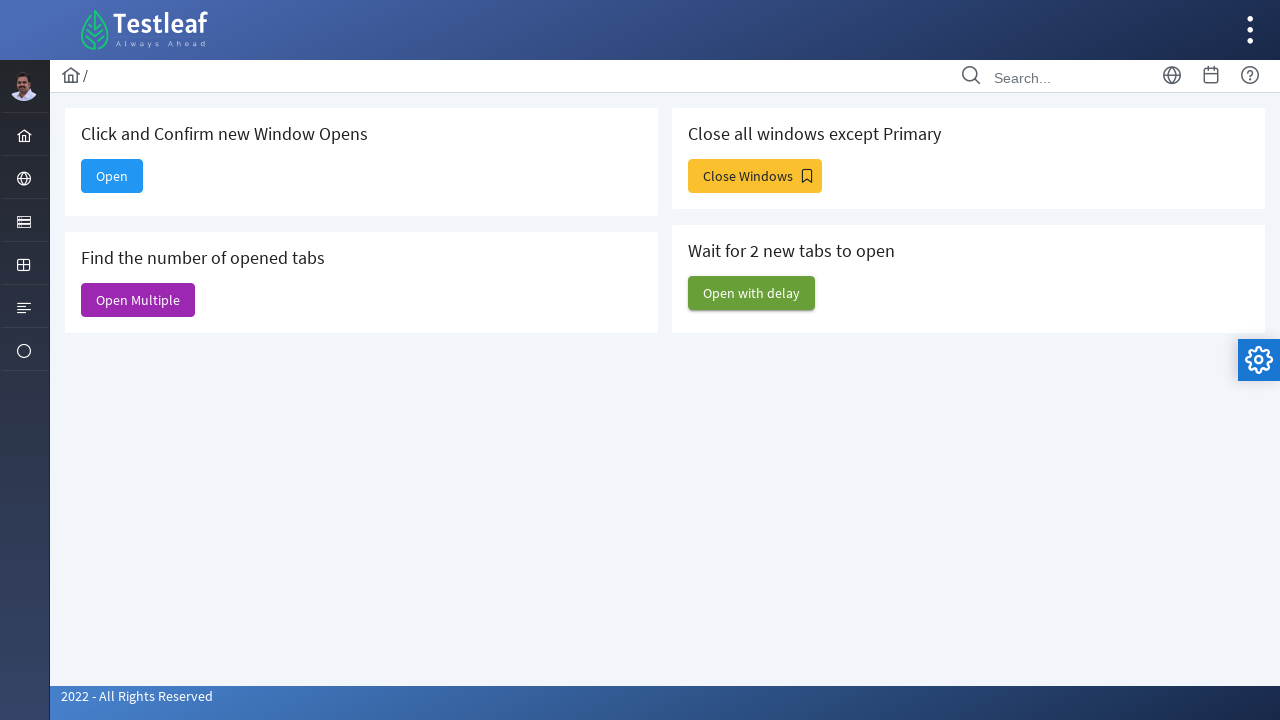

Clicked button to open multiple windows at (138, 300) on #j_idt88\:j_idt91
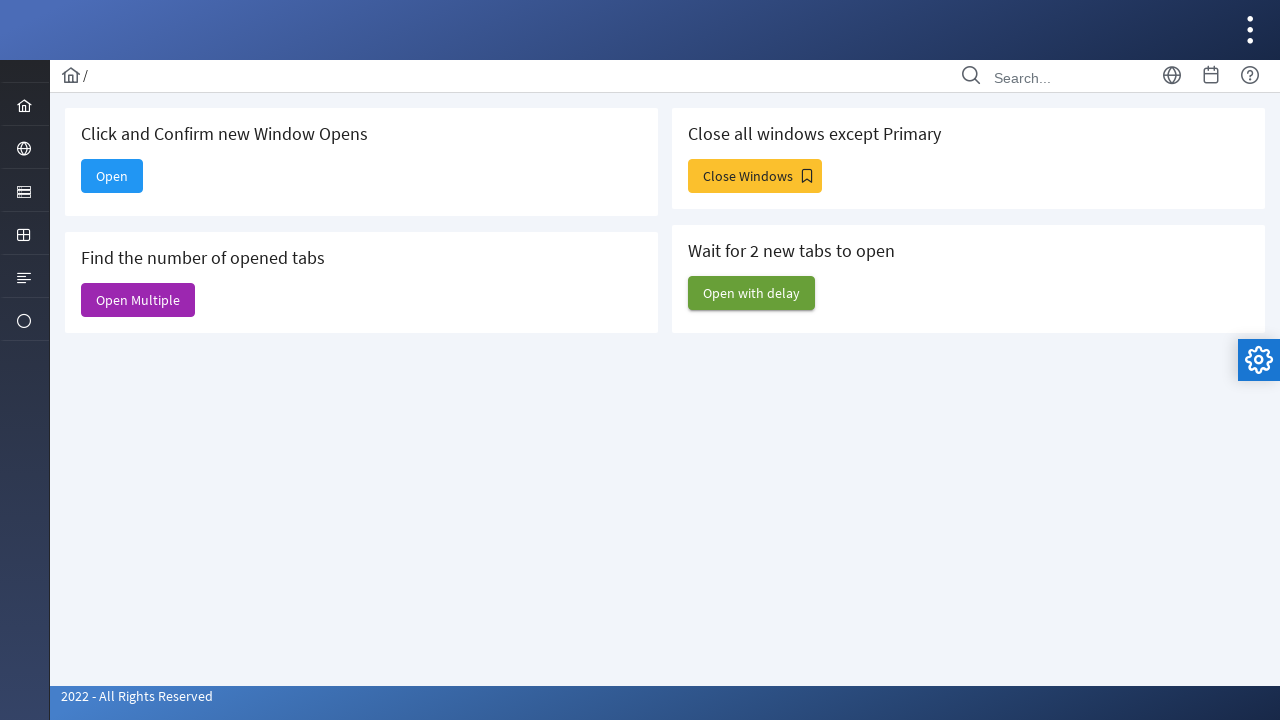

Waited for multiple windows to open
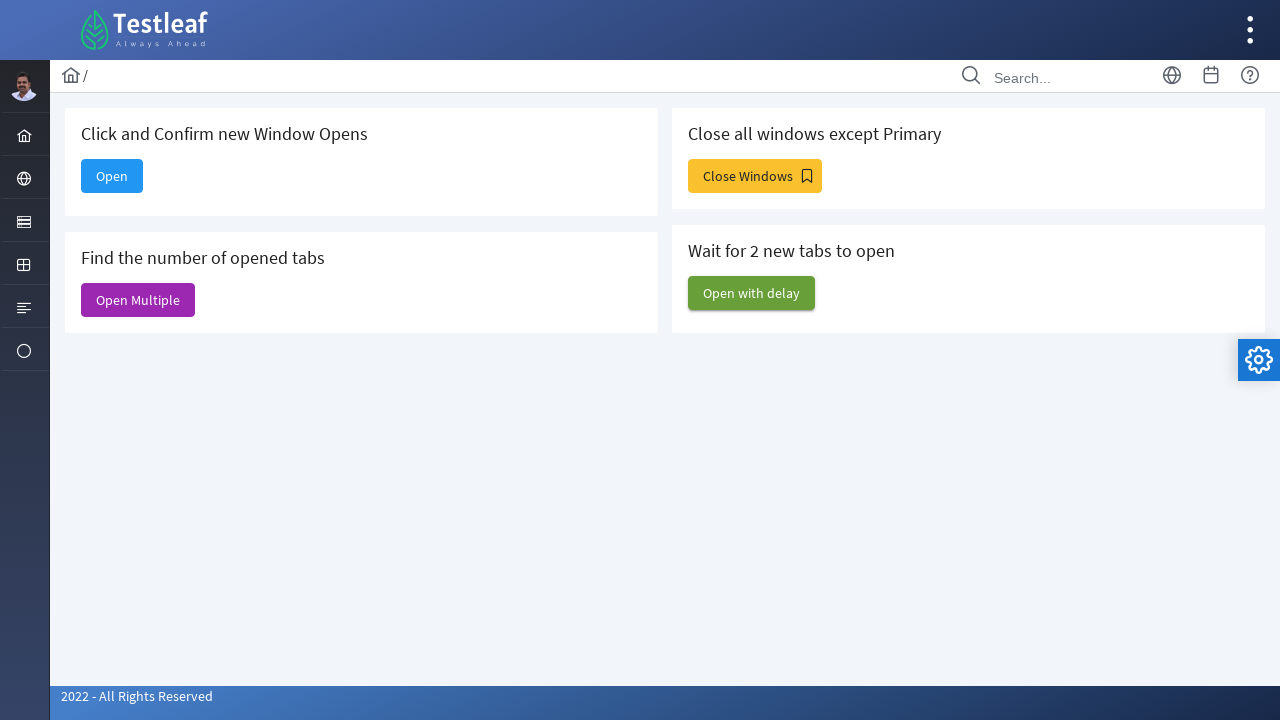

Retrieved window count: 3 windows open
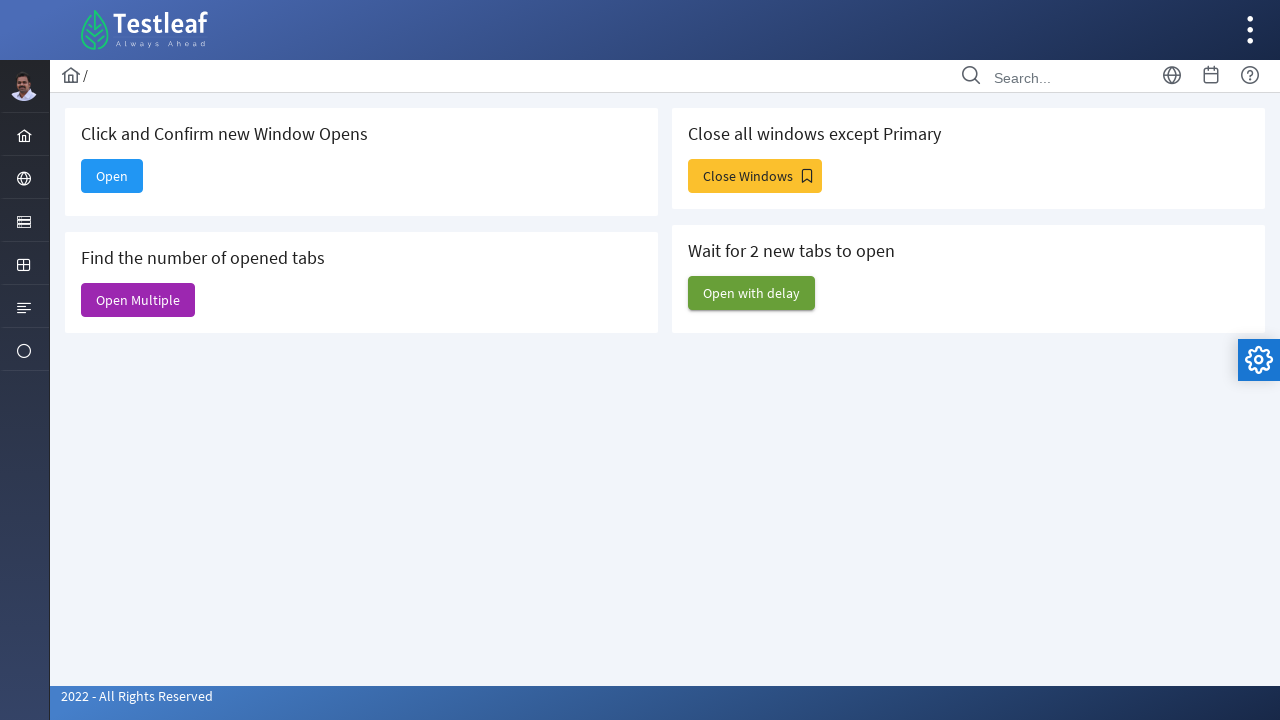

Printed window count to console
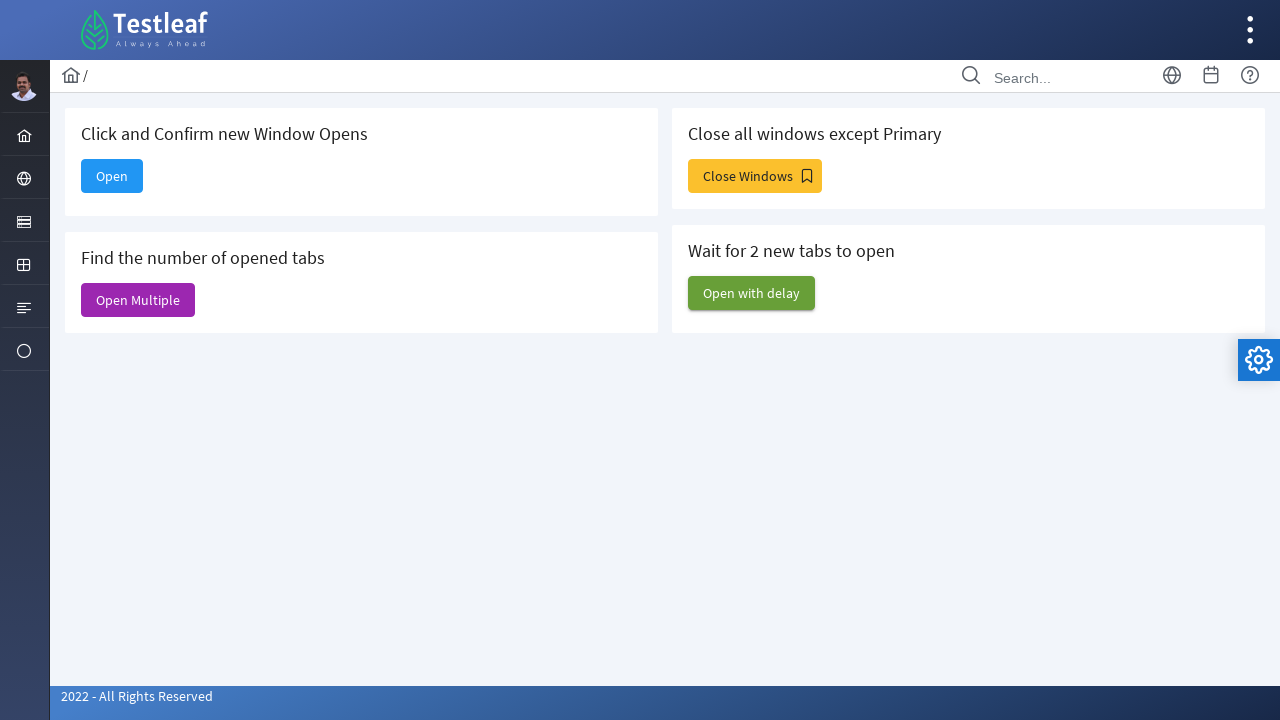

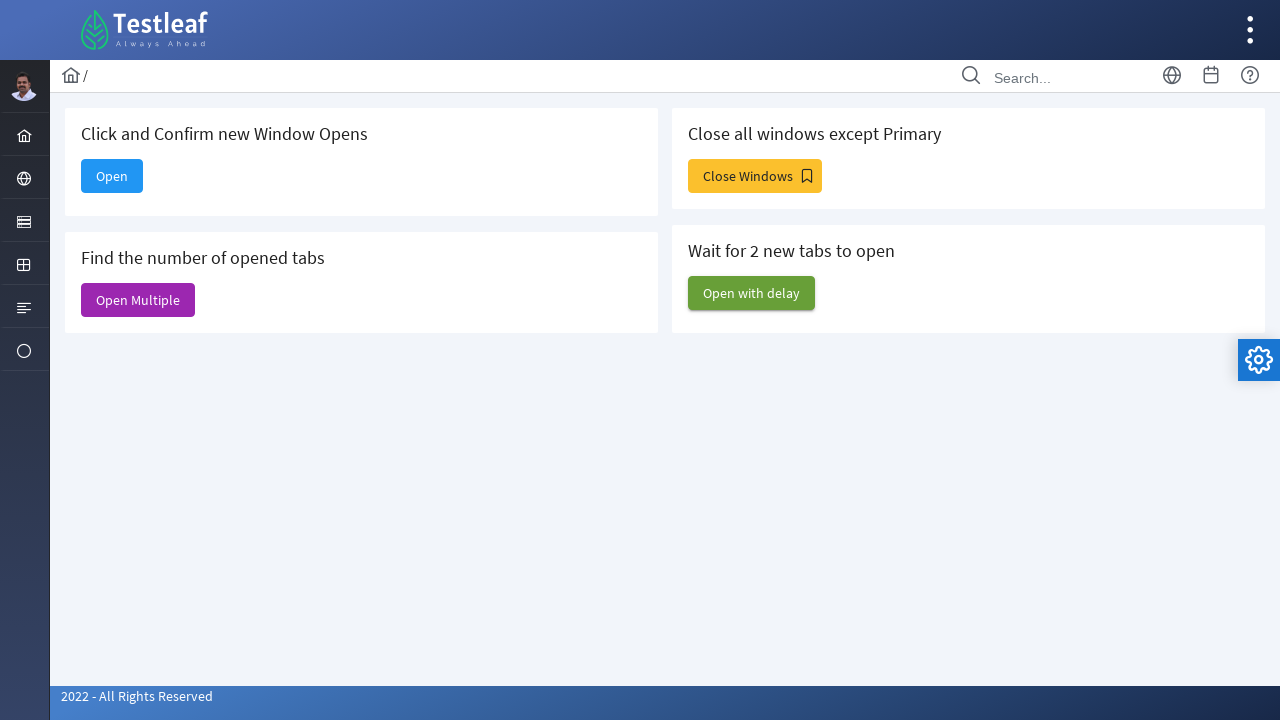